Tests JavaScript alert handling by clicking a button that triggers an alert, accepting it, and verifying the result message

Starting URL: https://the-internet.herokuapp.com/javascript_alerts

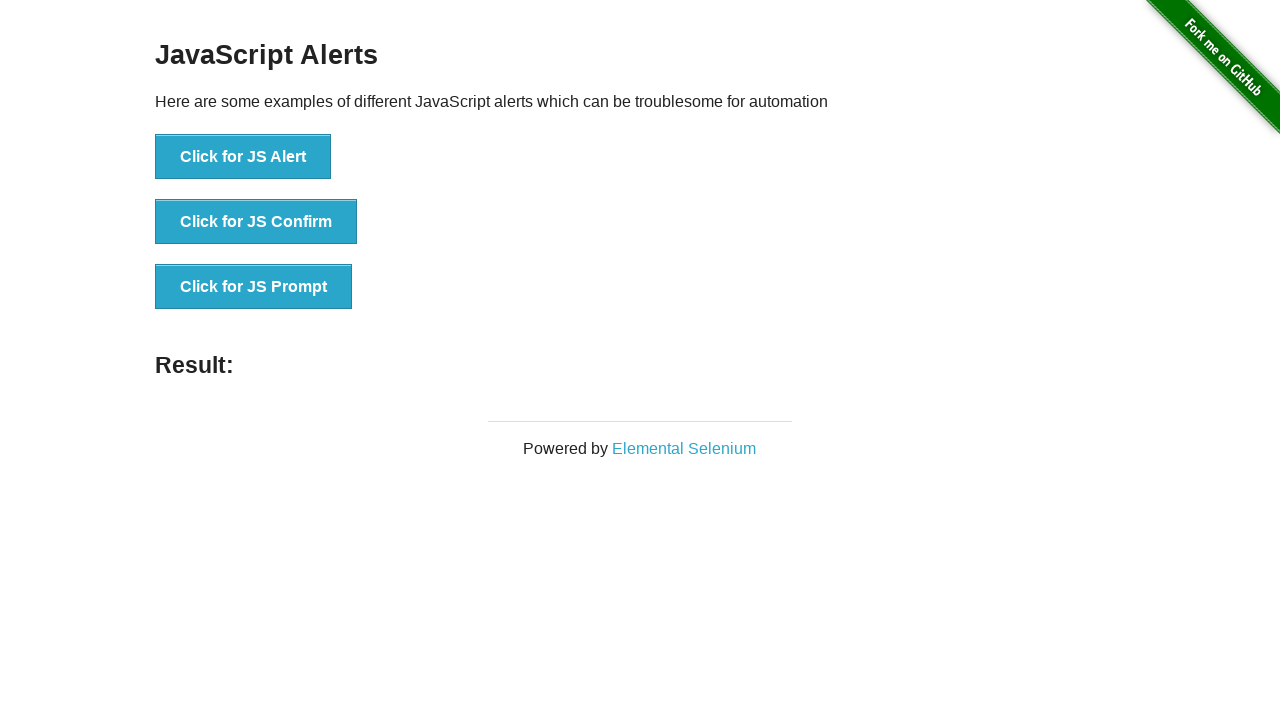

Set up dialog handler to accept alerts
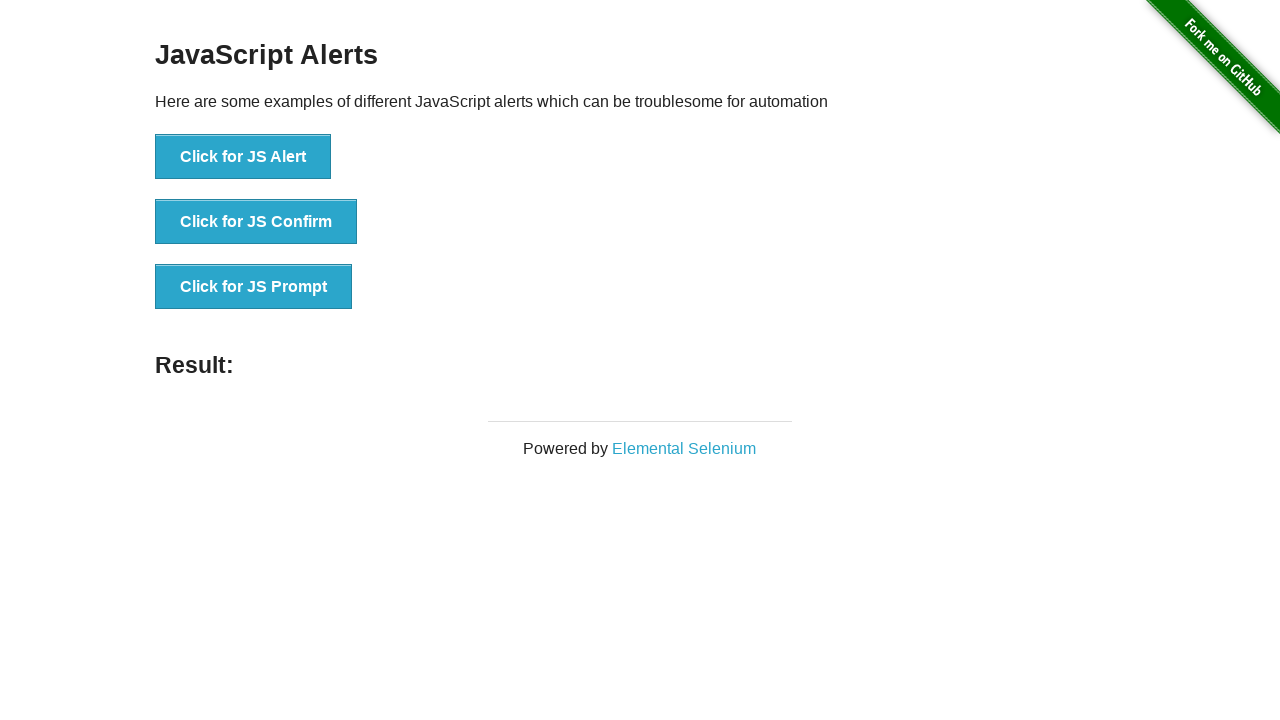

Clicked the JavaScript alert button at (243, 157) on xpath=//*[@id='content']/div/ul/li[1]/button
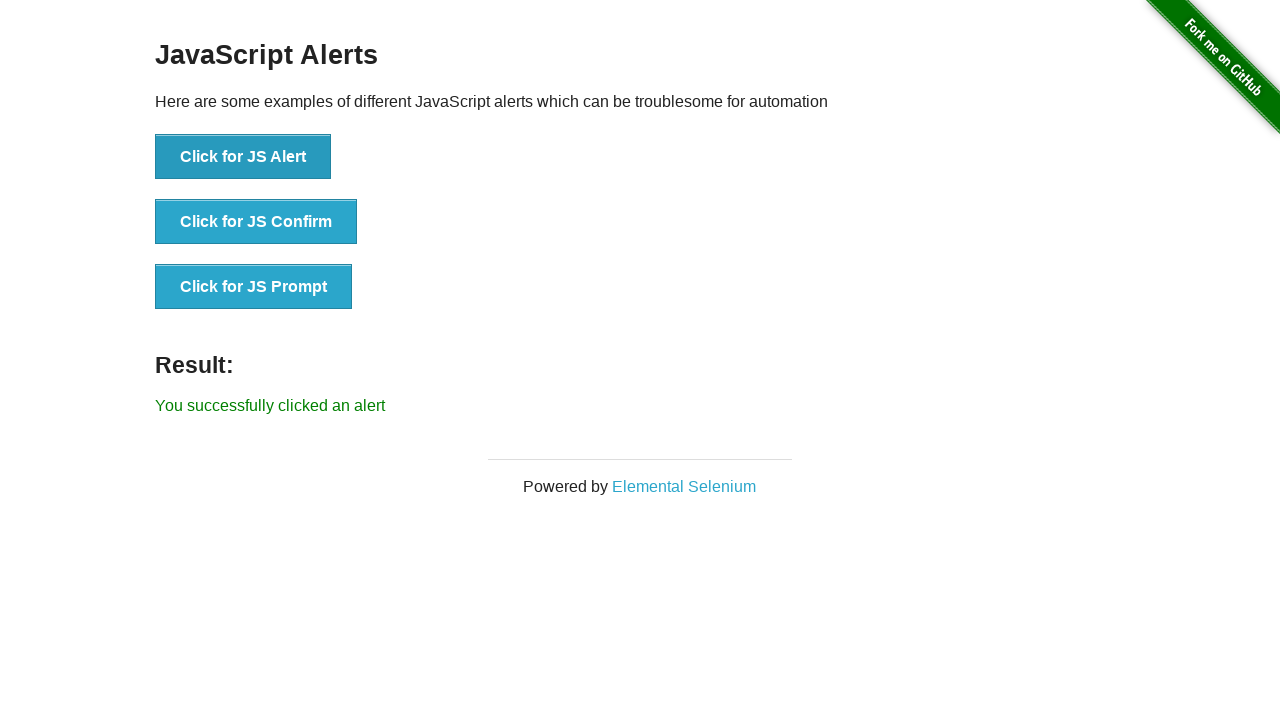

Verified result message displayed after accepting alert
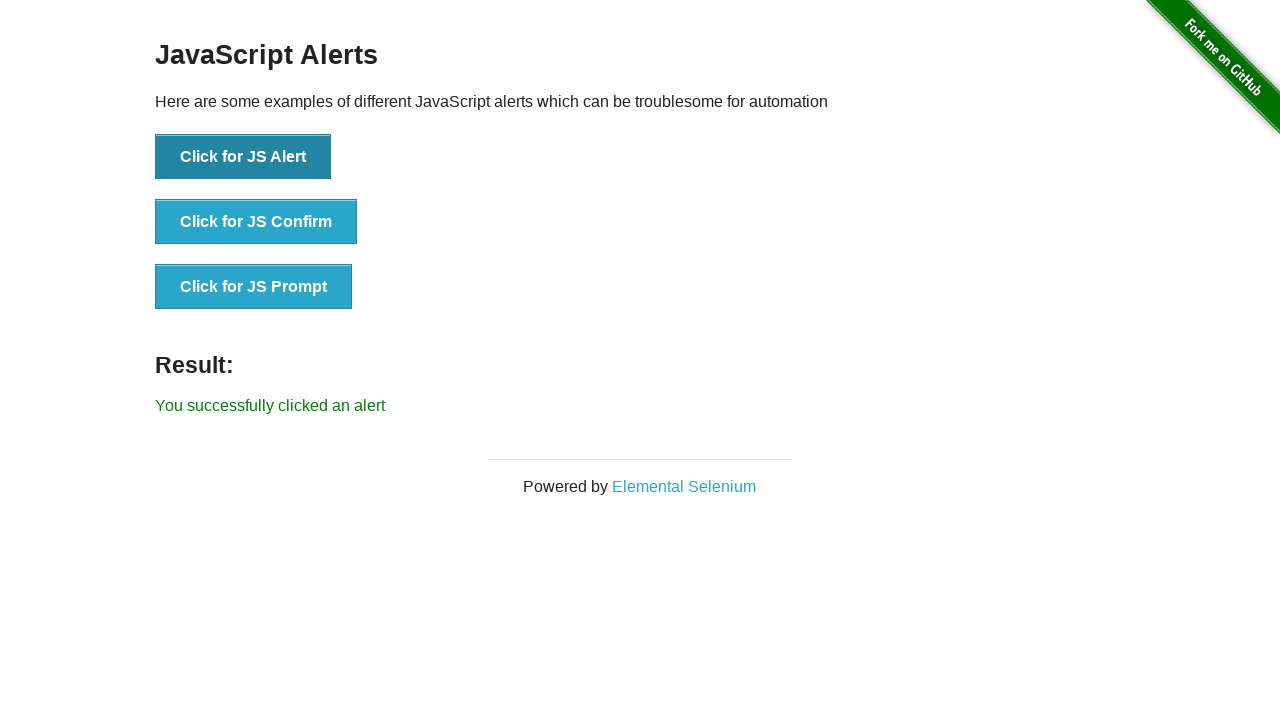

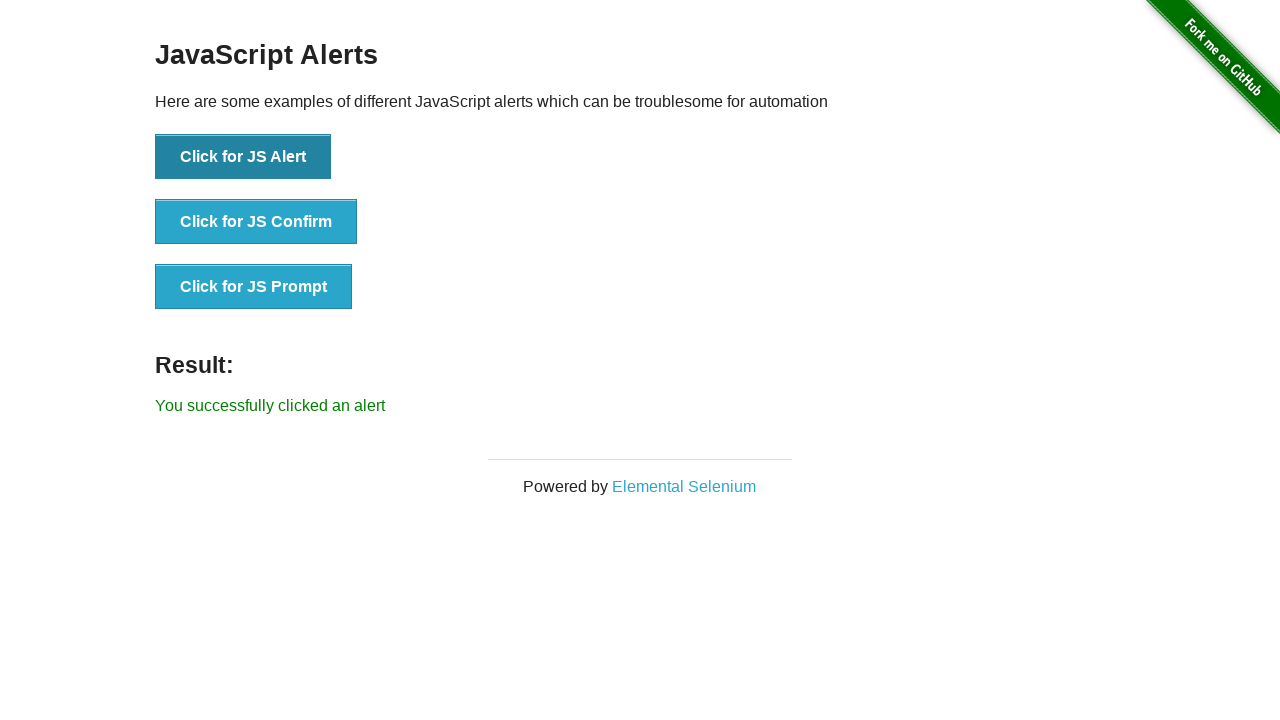